Tests pagination on PTT Stock forum by navigating to the board index and clicking the previous page link to navigate backwards through posts.

Starting URL: https://www.ptt.cc/bbs/Stock/index.html

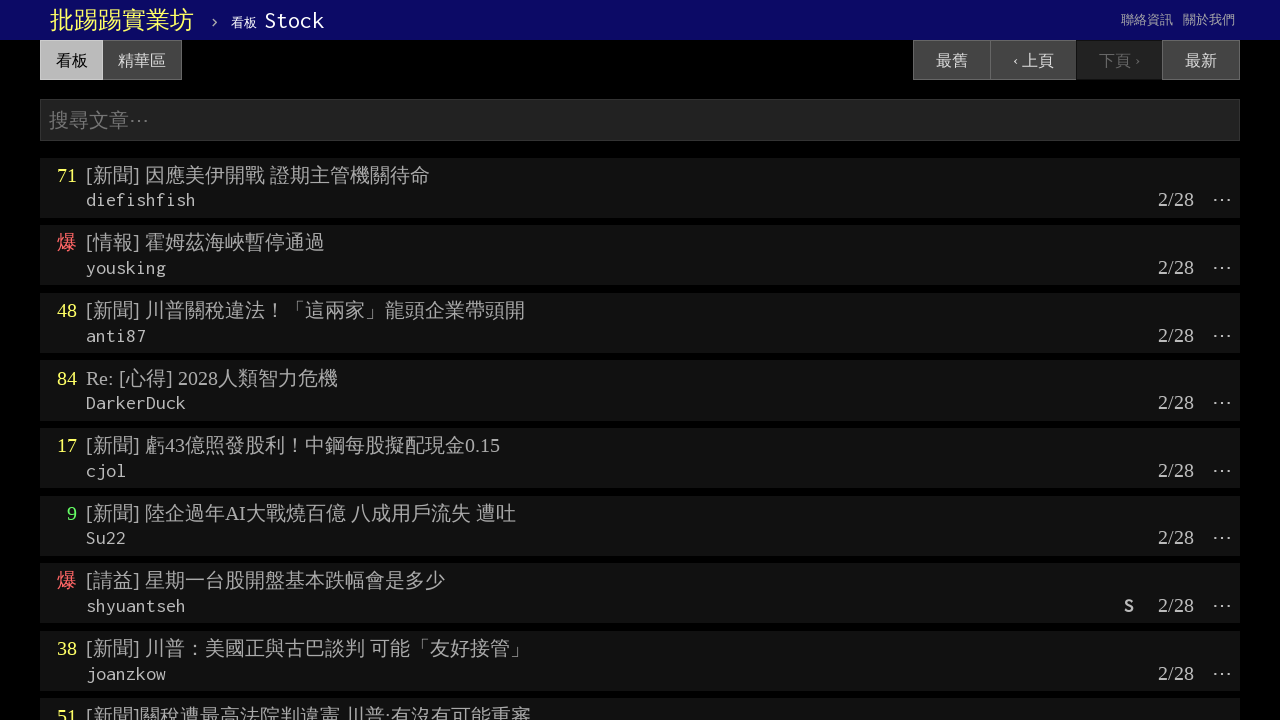

Waited for article titles to load on PTT Stock board index
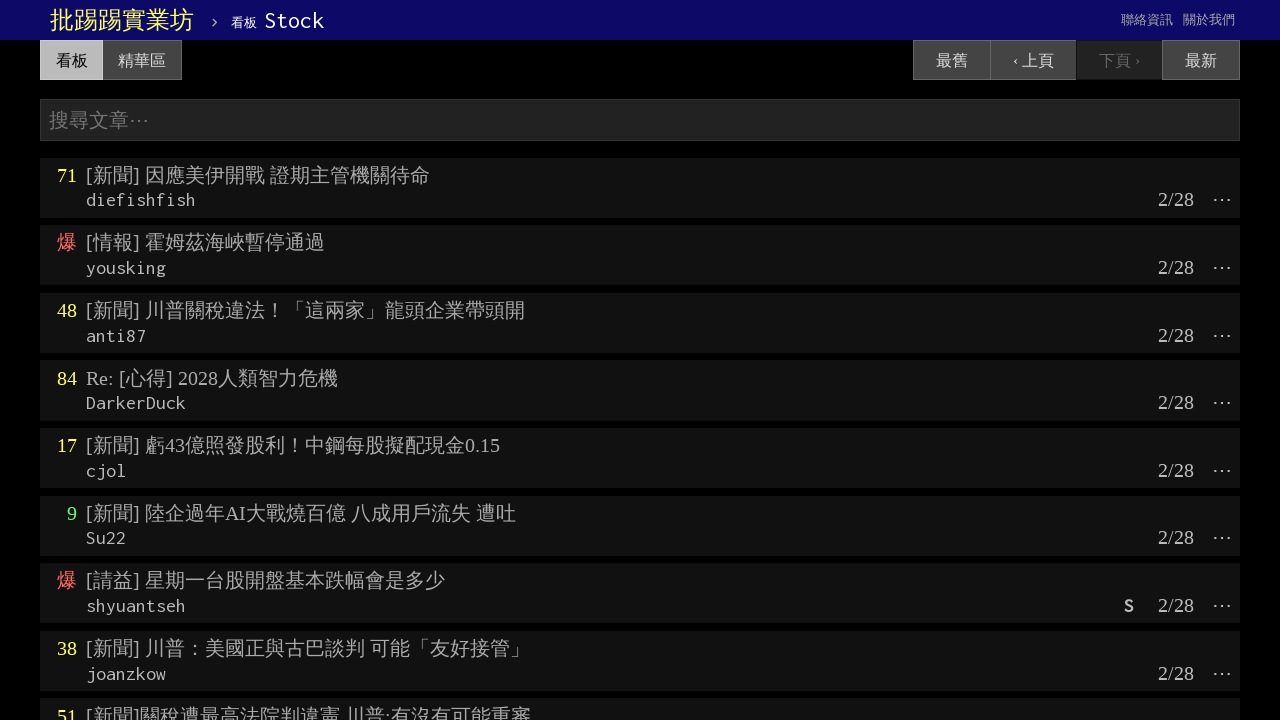

Clicked previous page link to navigate backwards through posts at (1033, 60) on a:has-text('‹ 上頁')
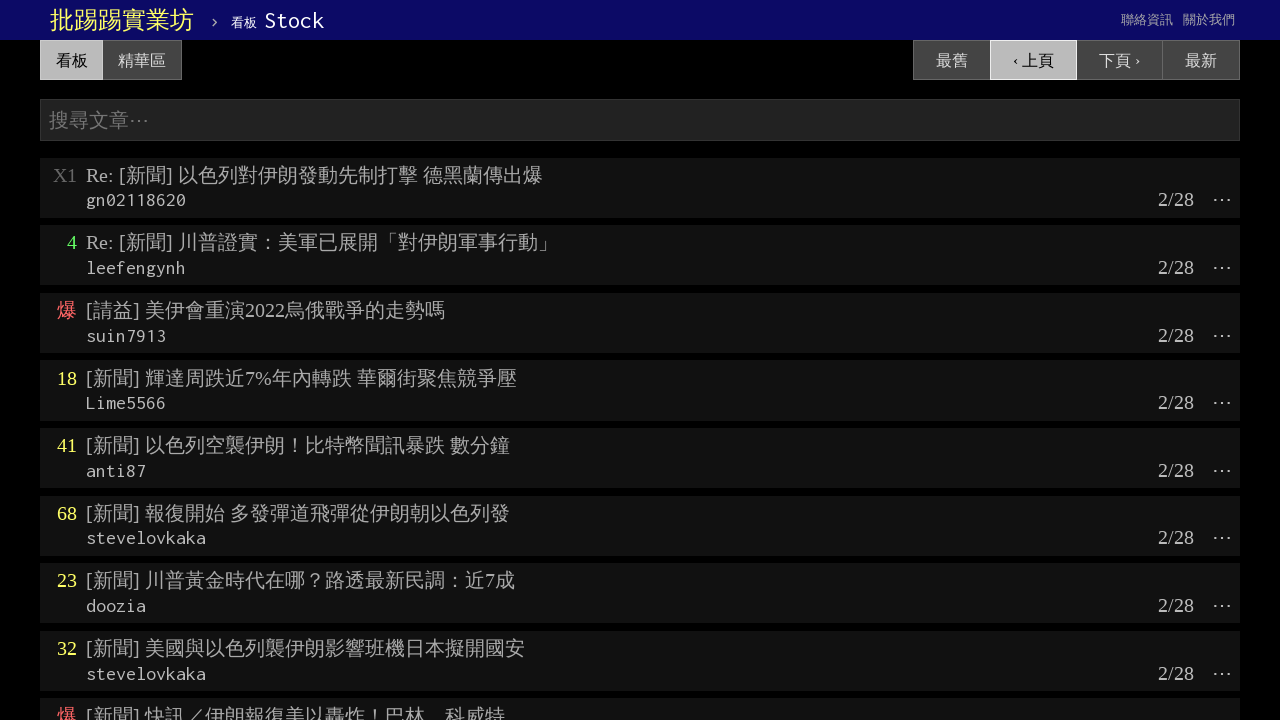

Waited for article titles to load on the previous page
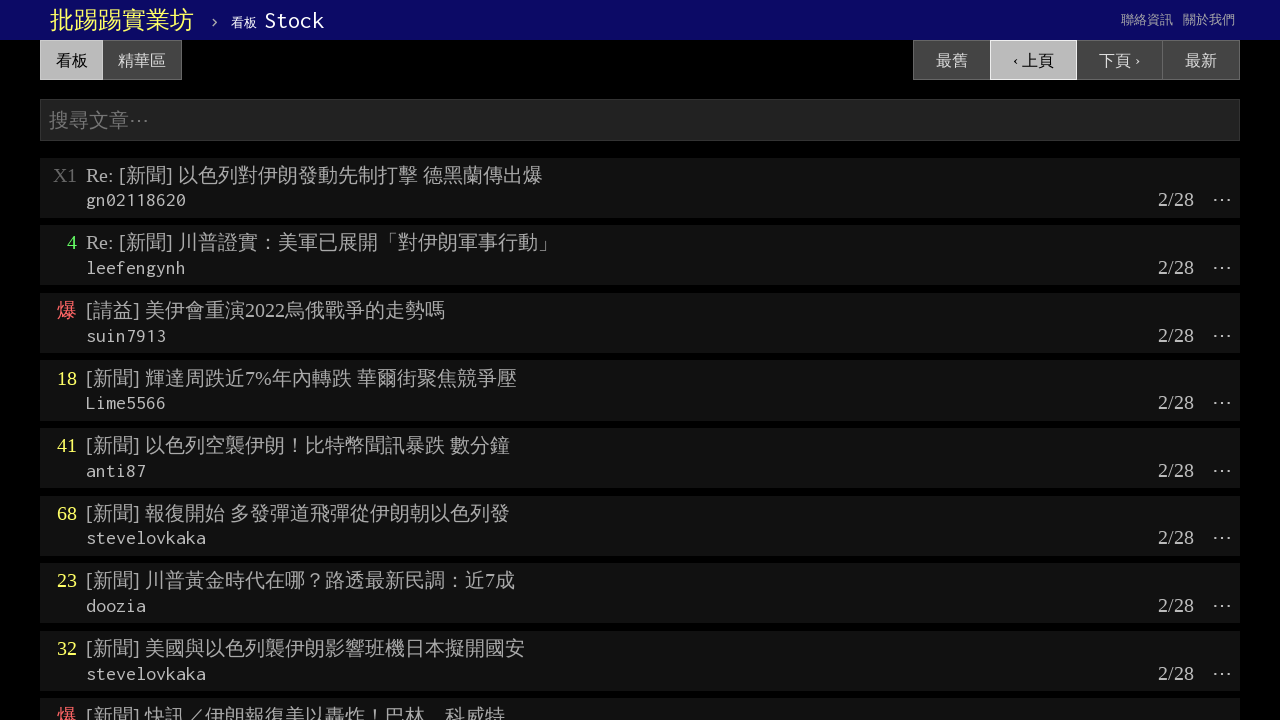

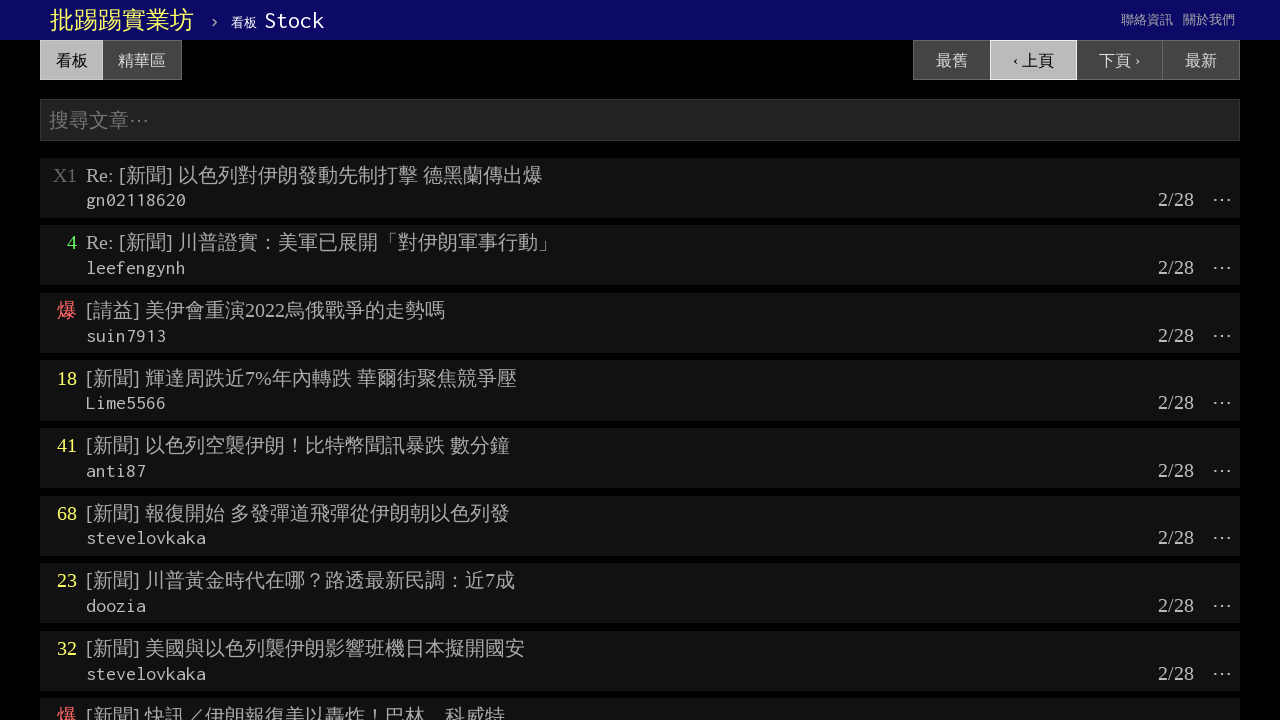